Tests logarithm function on the calculator by clicking log button, number 1, number 0, and equals button

Starting URL: http://www.calculator.net

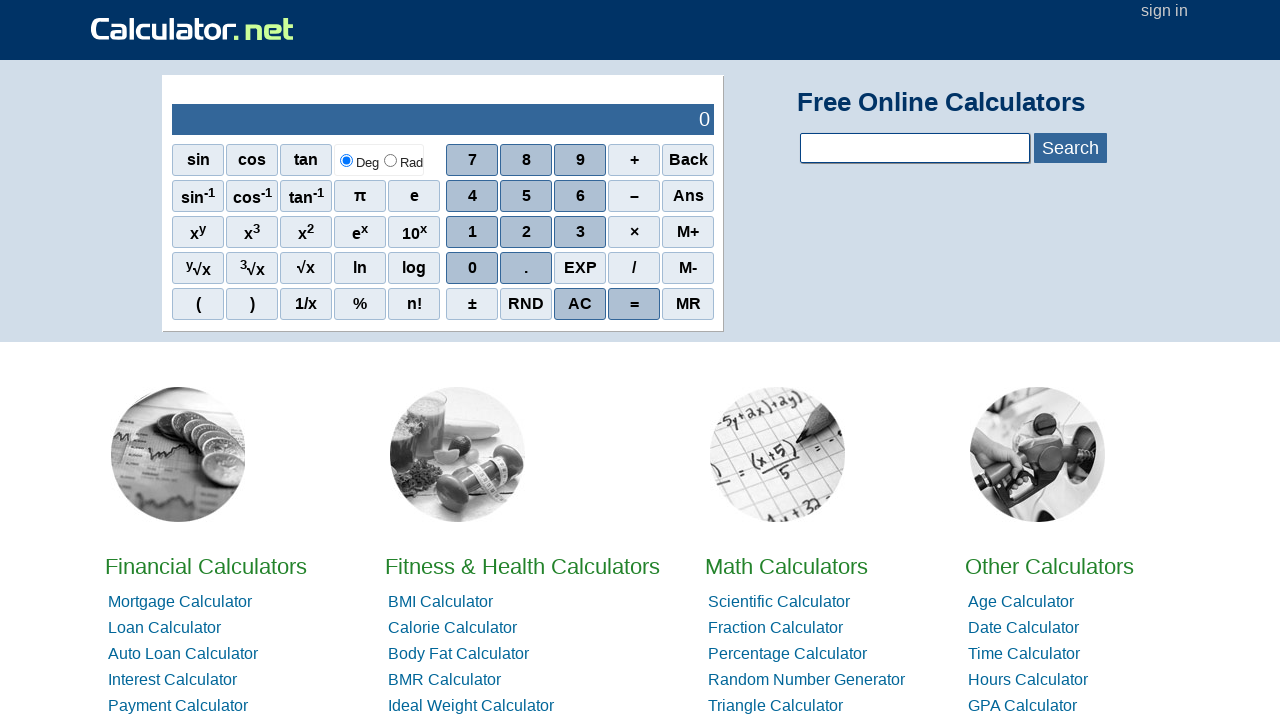

Clicked log button at (414, 268) on xpath=//*[@id="homefunbtn"]/div[4]/span[5]
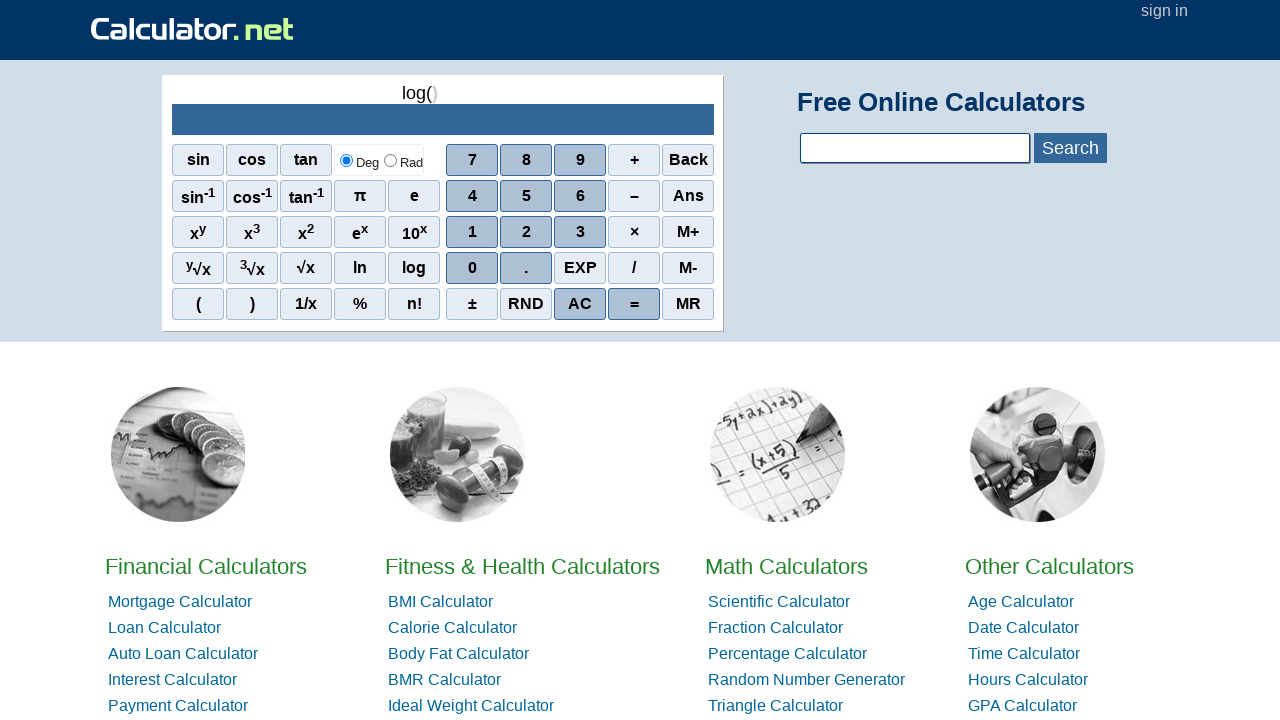

Clicked number 1 at (472, 232) on xpath=//*[@id="sciout"]/tbody/tr[2]/td[2]/div/div[3]/span[1]
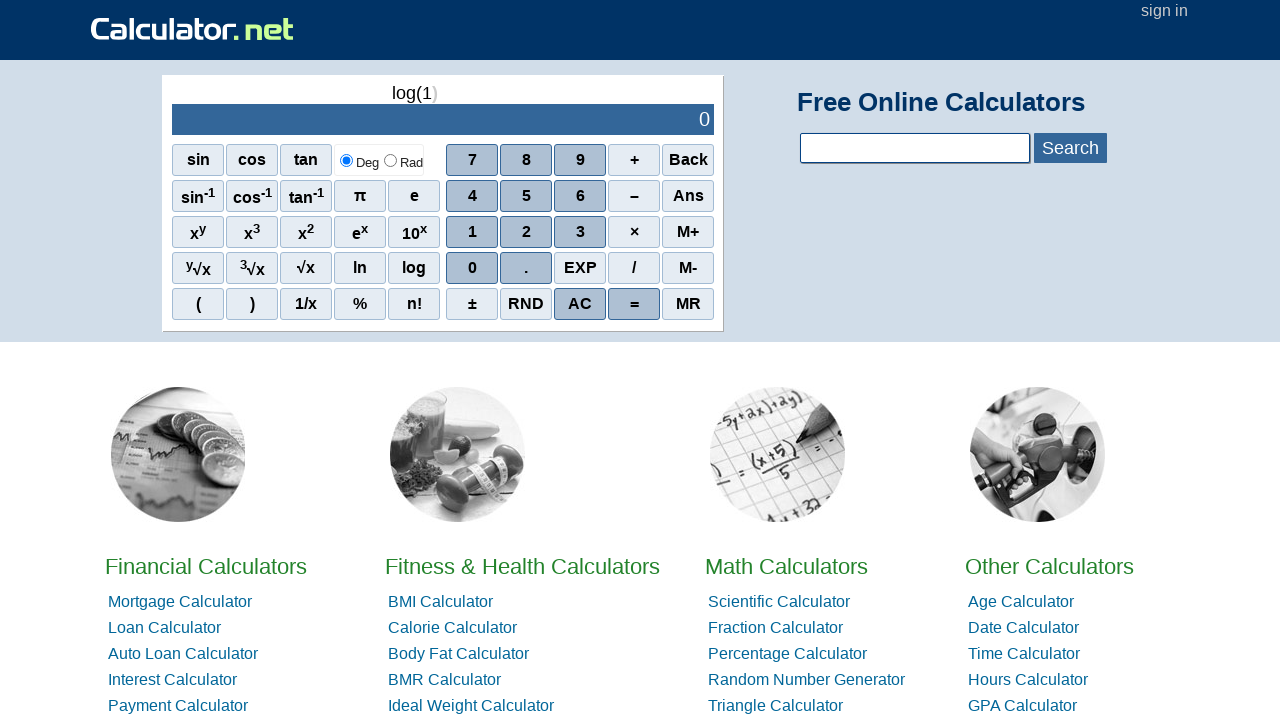

Clicked number 0 at (472, 268) on xpath=//*[@id="sciout"]/tbody/tr[2]/td[2]/div/div[4]/span[1]
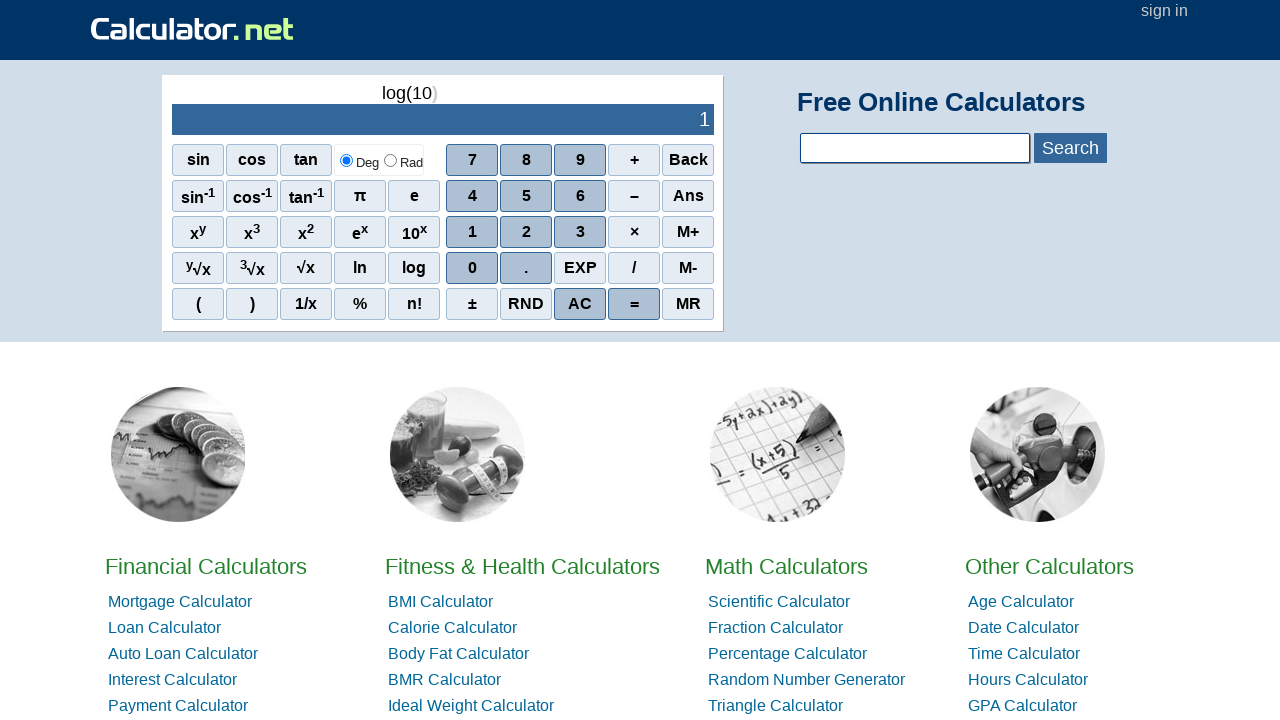

Clicked equals button at (634, 304) on xpath=//*[@id="sciout"]/tbody/tr[2]/td[2]/div/div[5]/span[4]
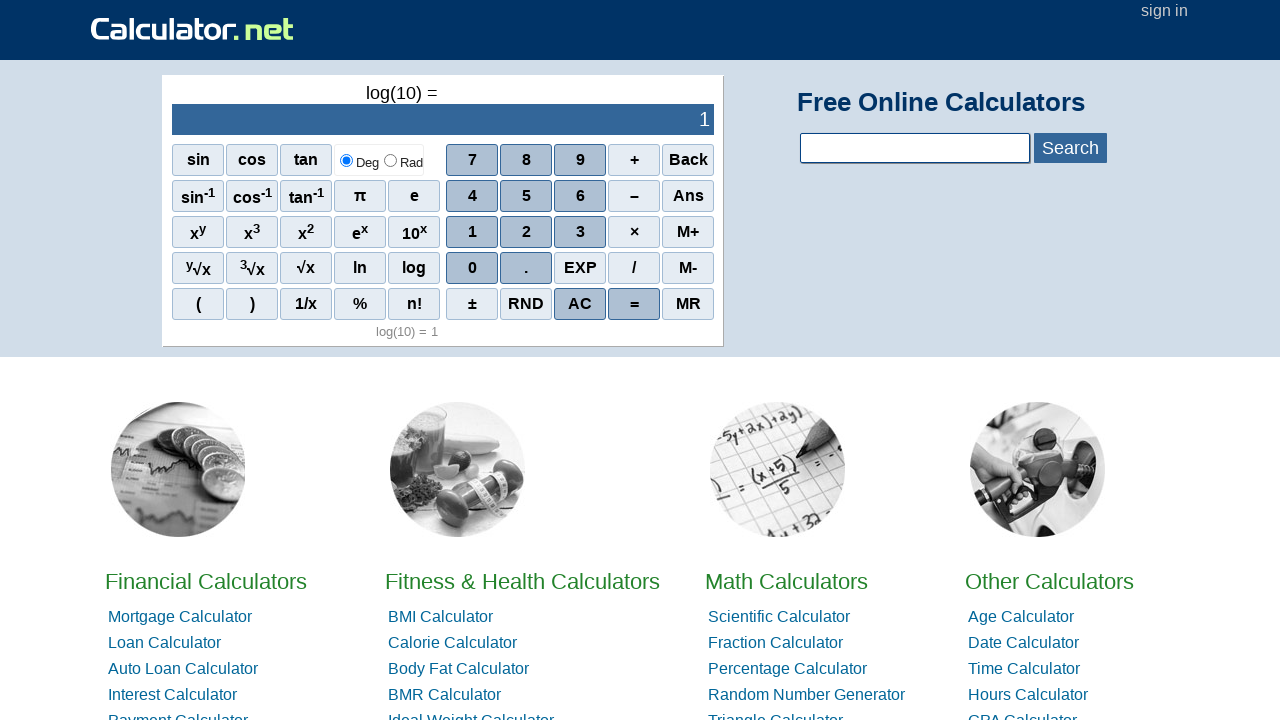

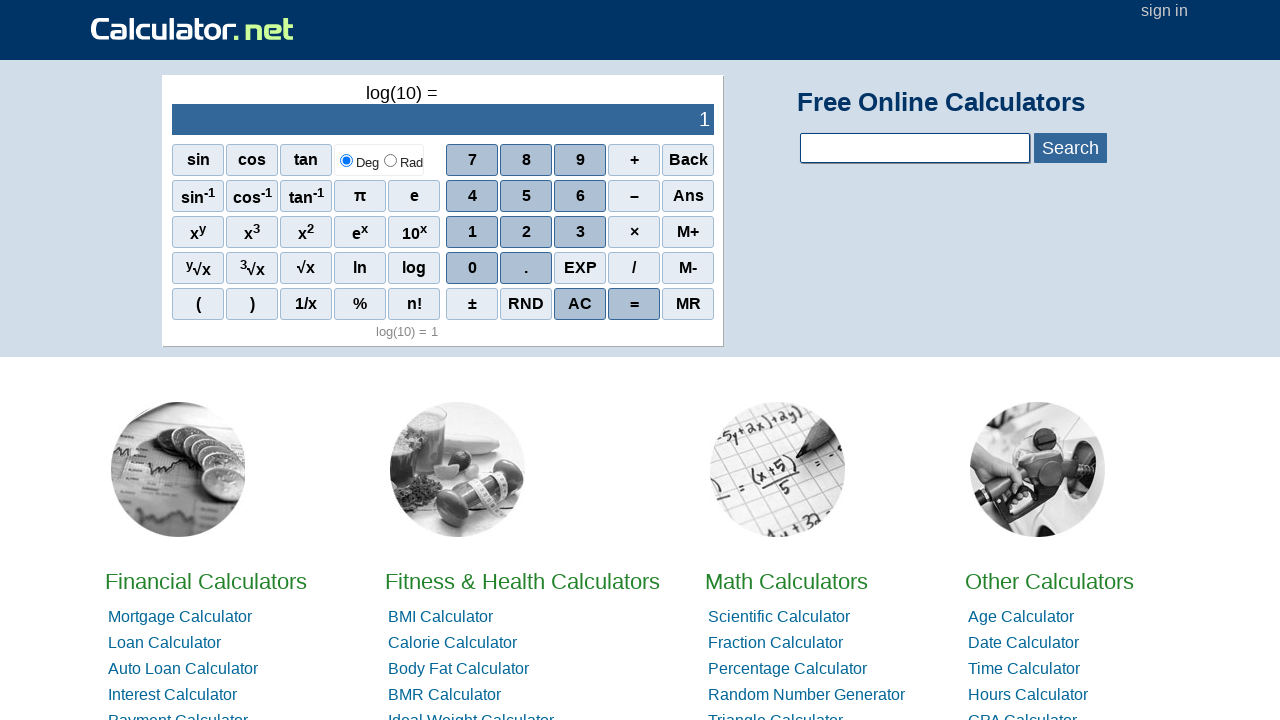